Tests dropdown and checkbox functionality by selecting a checkbox and choosing a currency from a dropdown menu

Starting URL: https://rahulshettyacademy.com/dropdownsPractise/

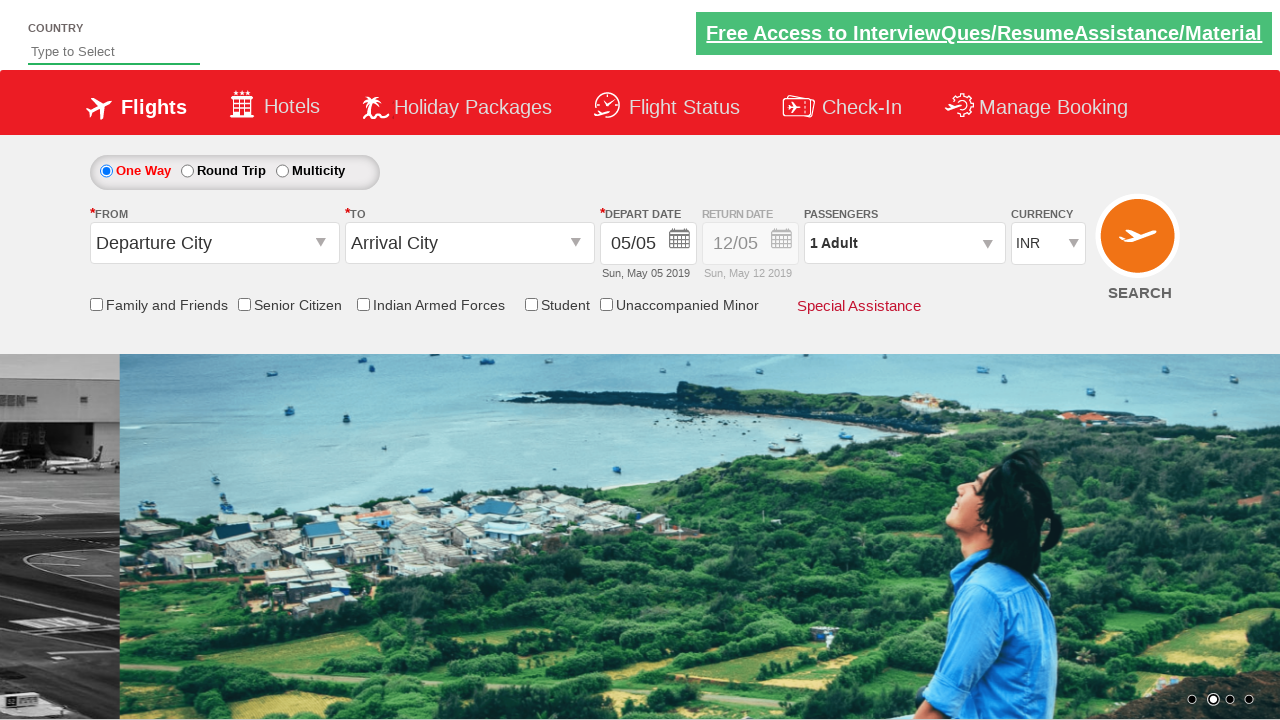

Navigated to https://rahulshettyacademy.com/dropdownsPractise/
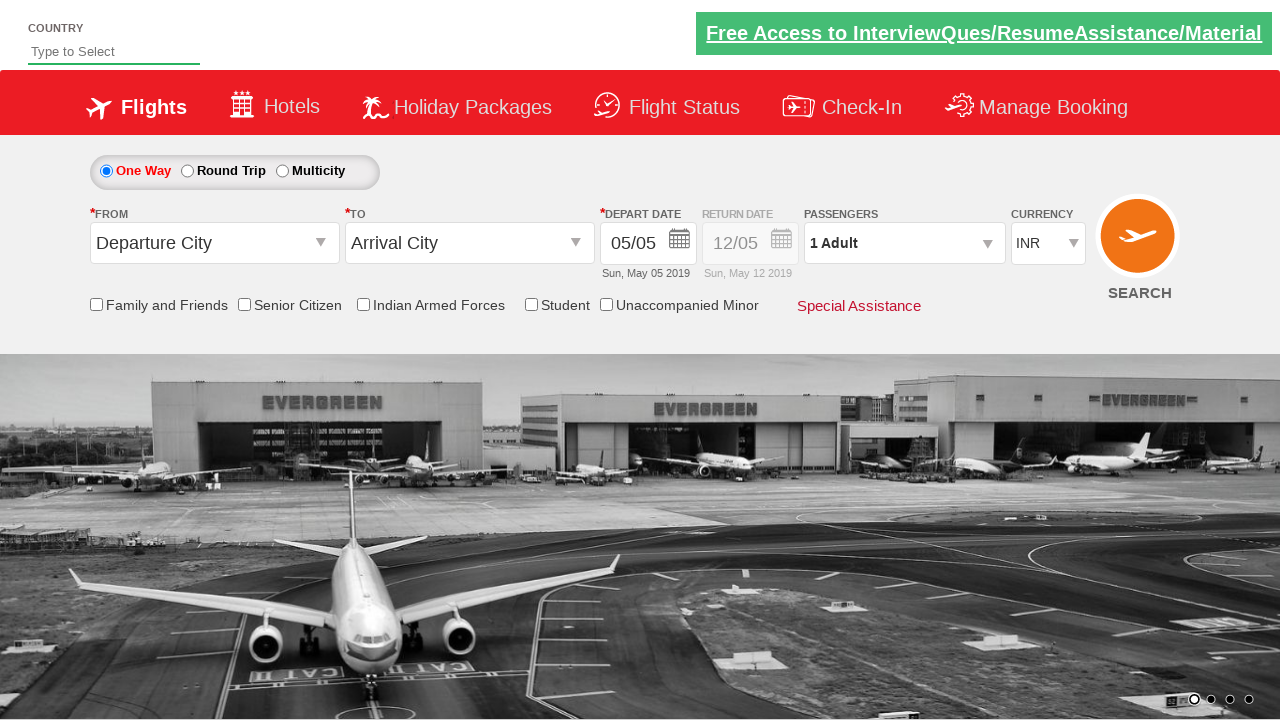

Clicked the friends and family checkbox at (96, 304) on input#ctl00_mainContent_chk_friendsandfamily
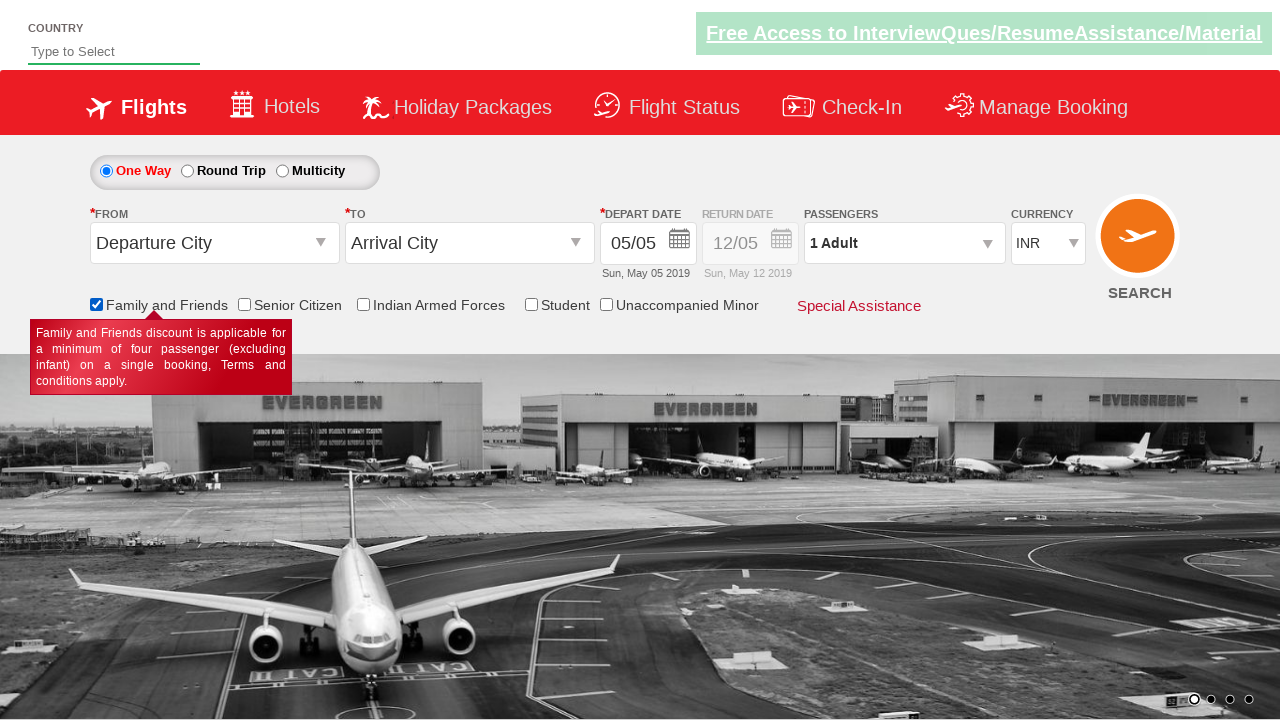

Selected currency from dropdown at index 2 on #ctl00_mainContent_DropDownListCurrency
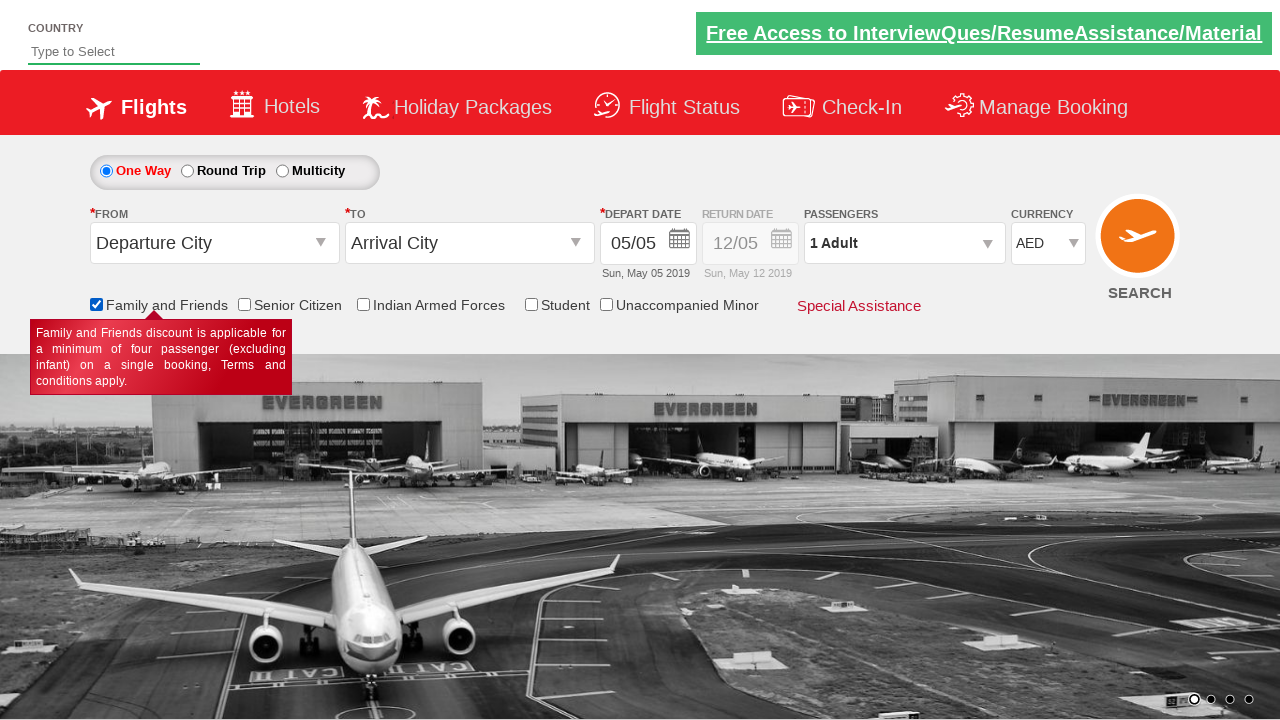

Verified friends and family checkbox is checked
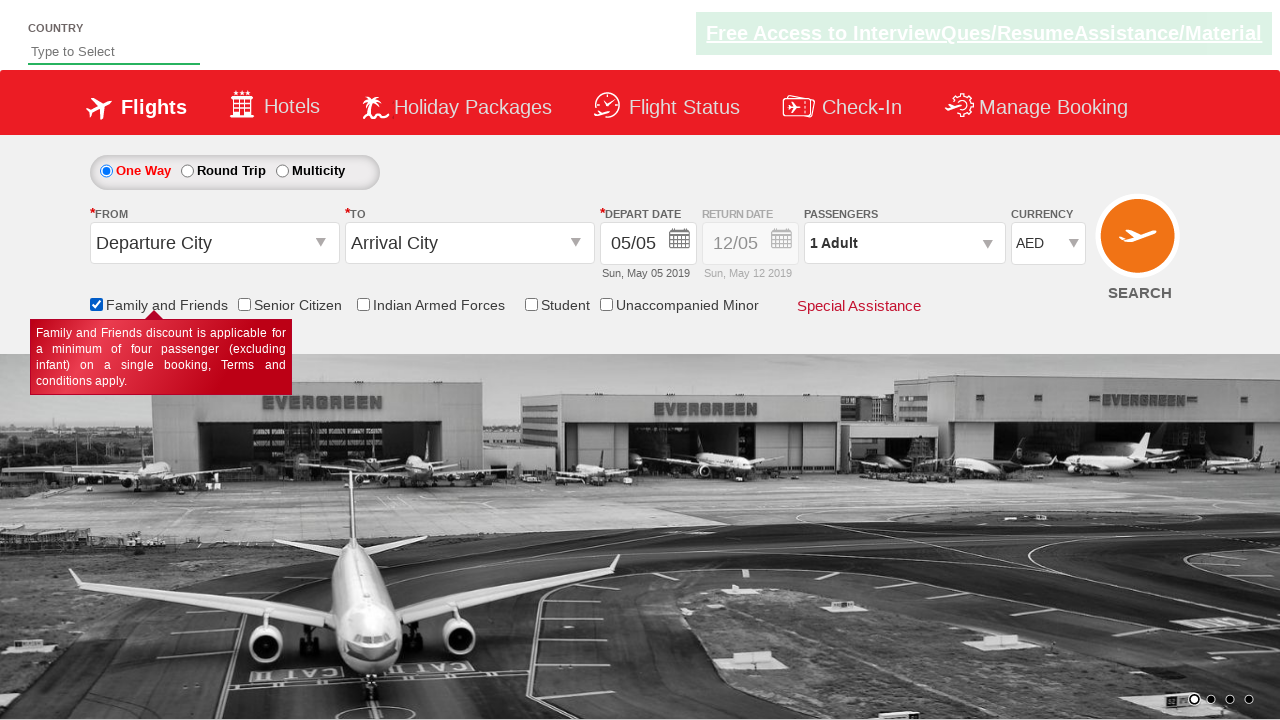

Retrieved and printed selected currency option text
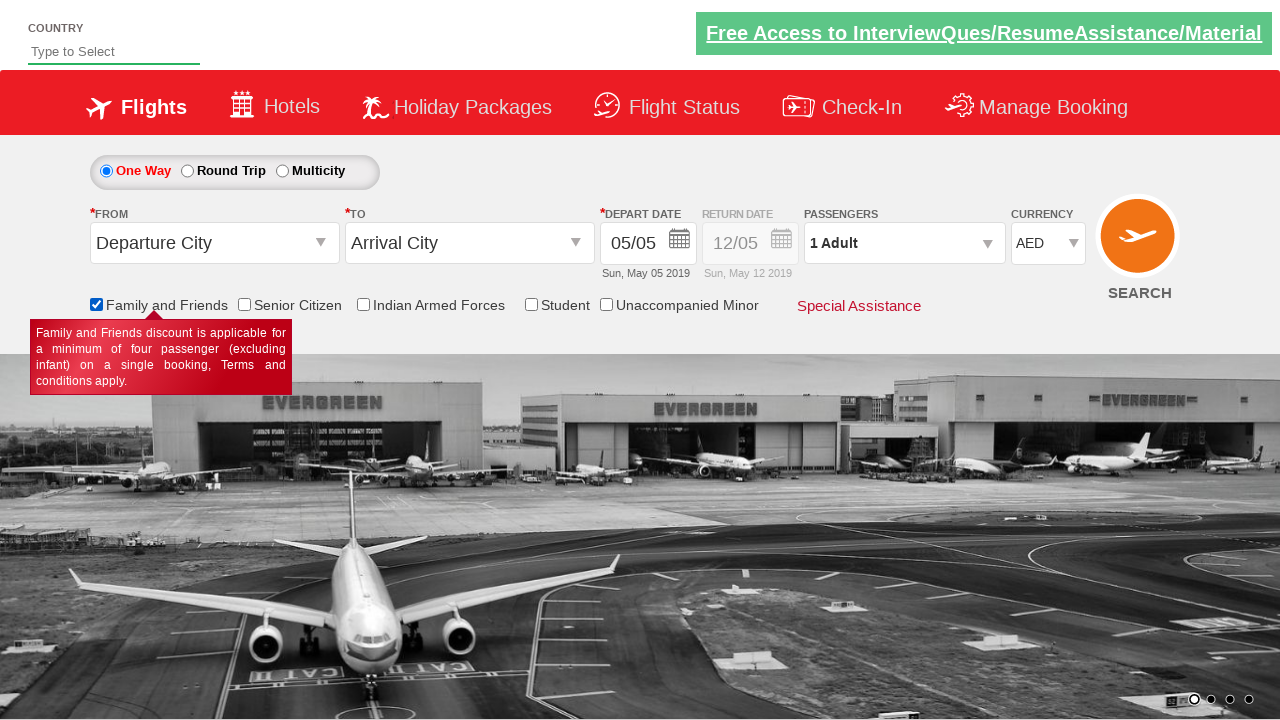

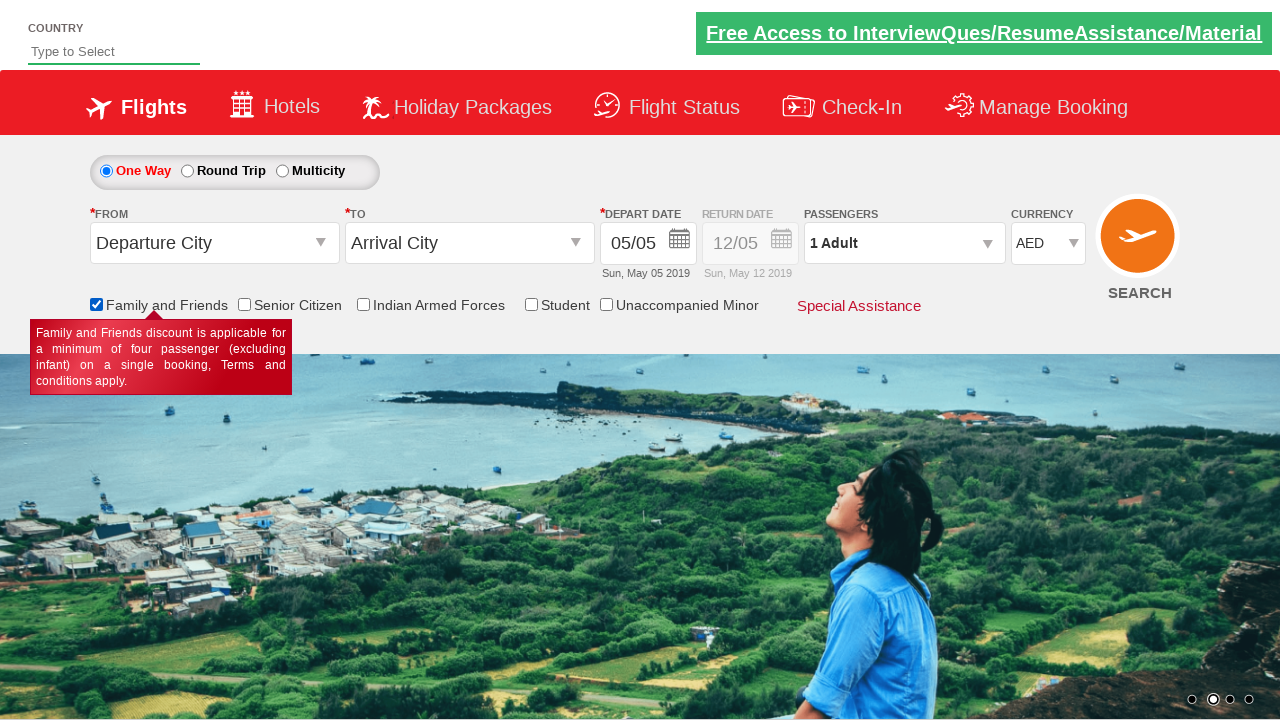